Tests alert handling functionality by entering a name in a text field, triggering an alert, and verifying the alert contains the entered name

Starting URL: https://rahulshettyacademy.com/AutomationPractice/

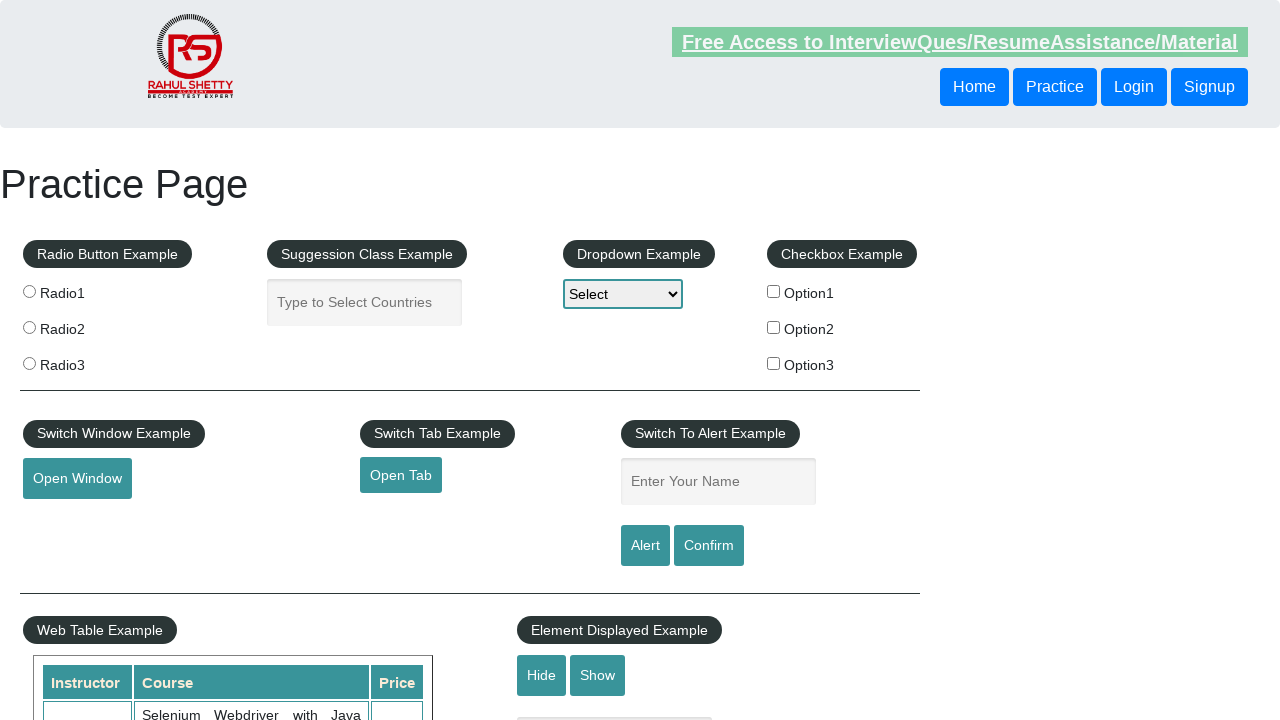

Entered 'Aishwarya' in the name text field on #name
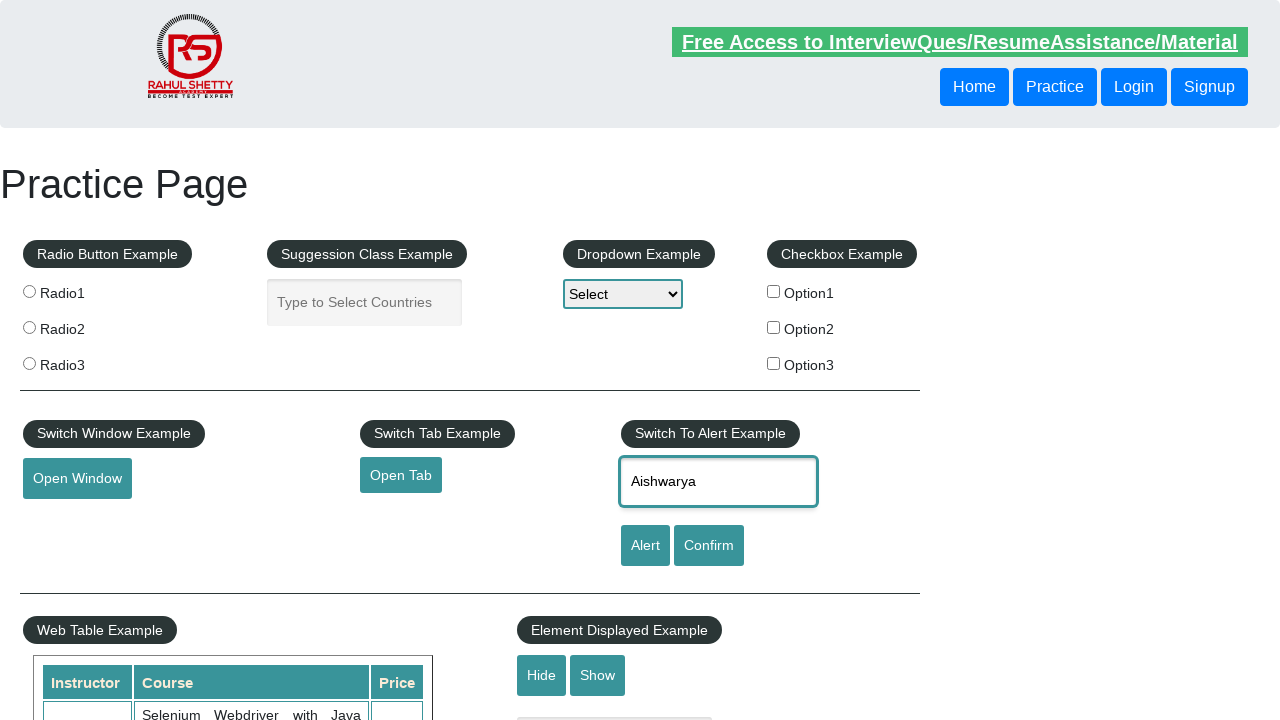

Clicked alert button to trigger alert at (645, 546) on #alertbtn
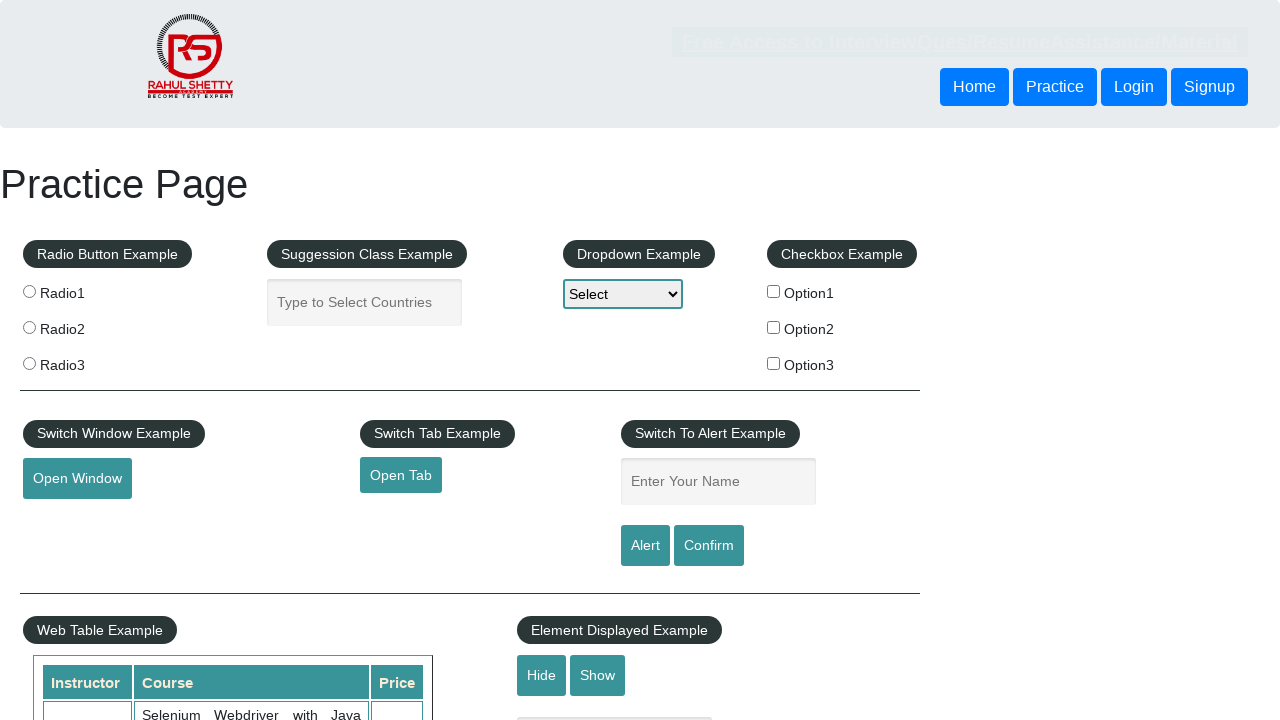

Set up alert handler to accept dialogs
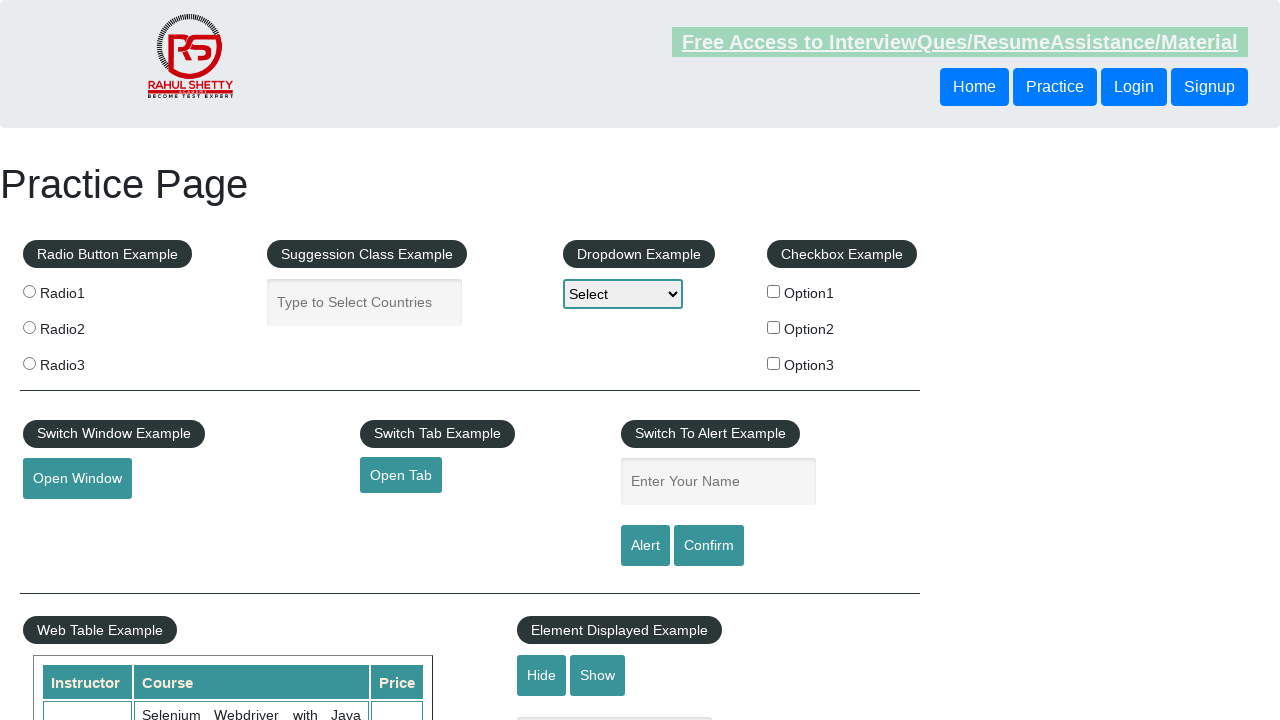

Entered 'Aishwarya' in the name text field again on #name
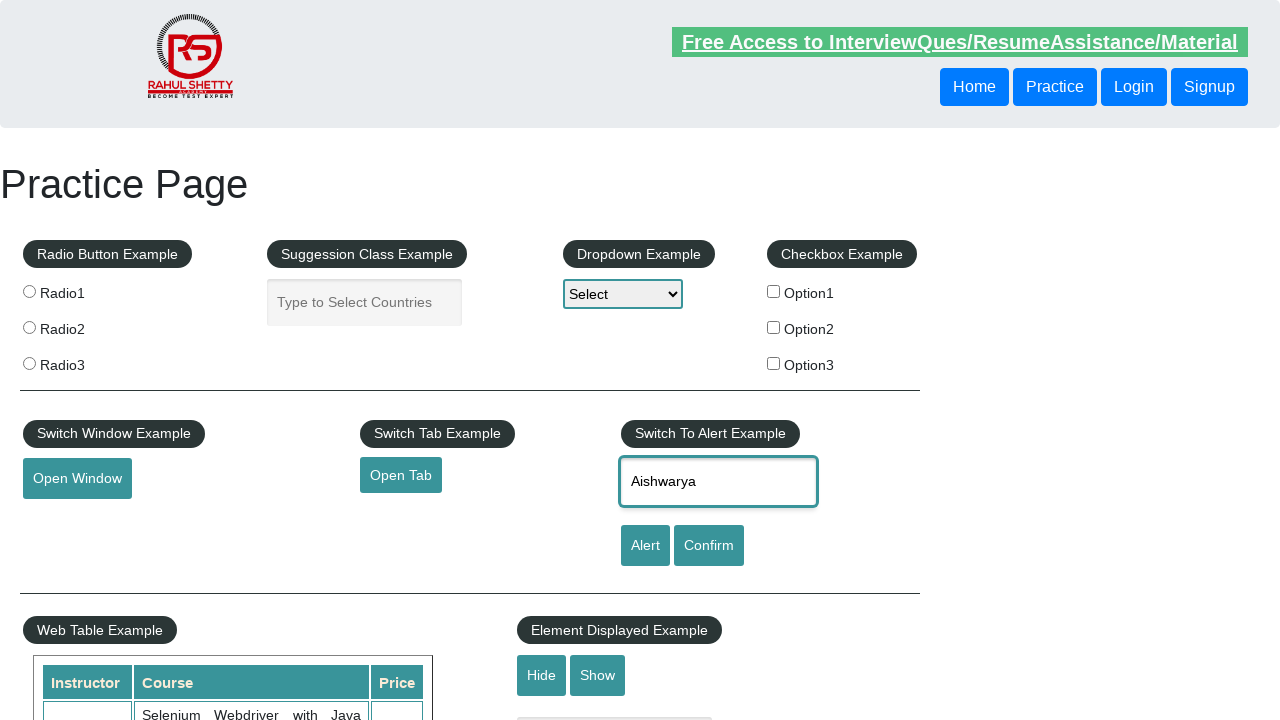

Clicked alert button to trigger alert again at (645, 546) on #alertbtn
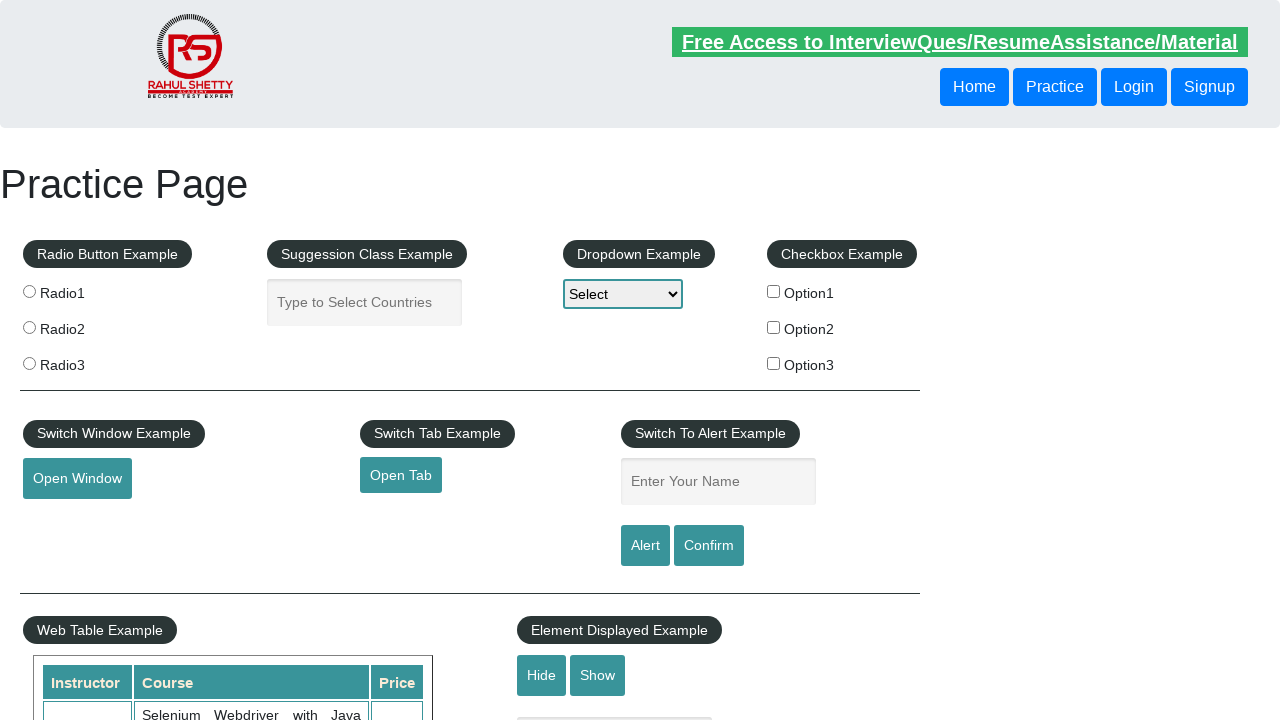

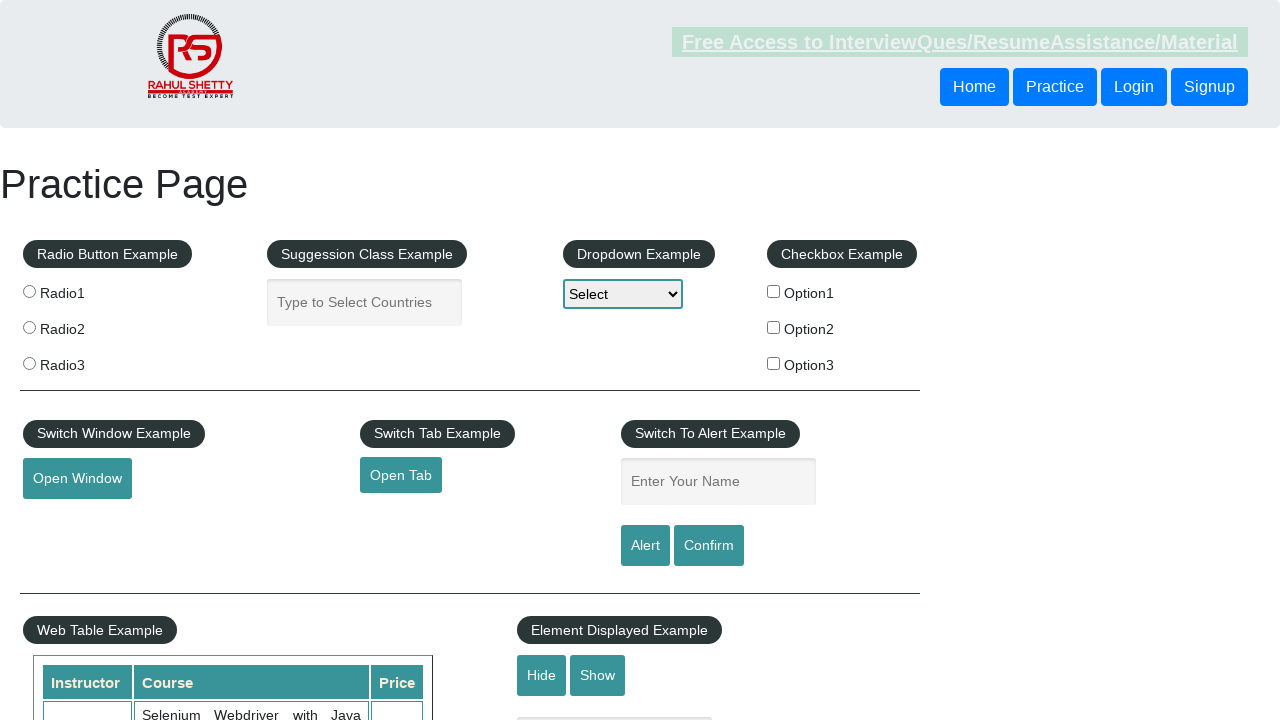